Tests that the currently applied filter is highlighted in the UI

Starting URL: https://demo.playwright.dev/todomvc

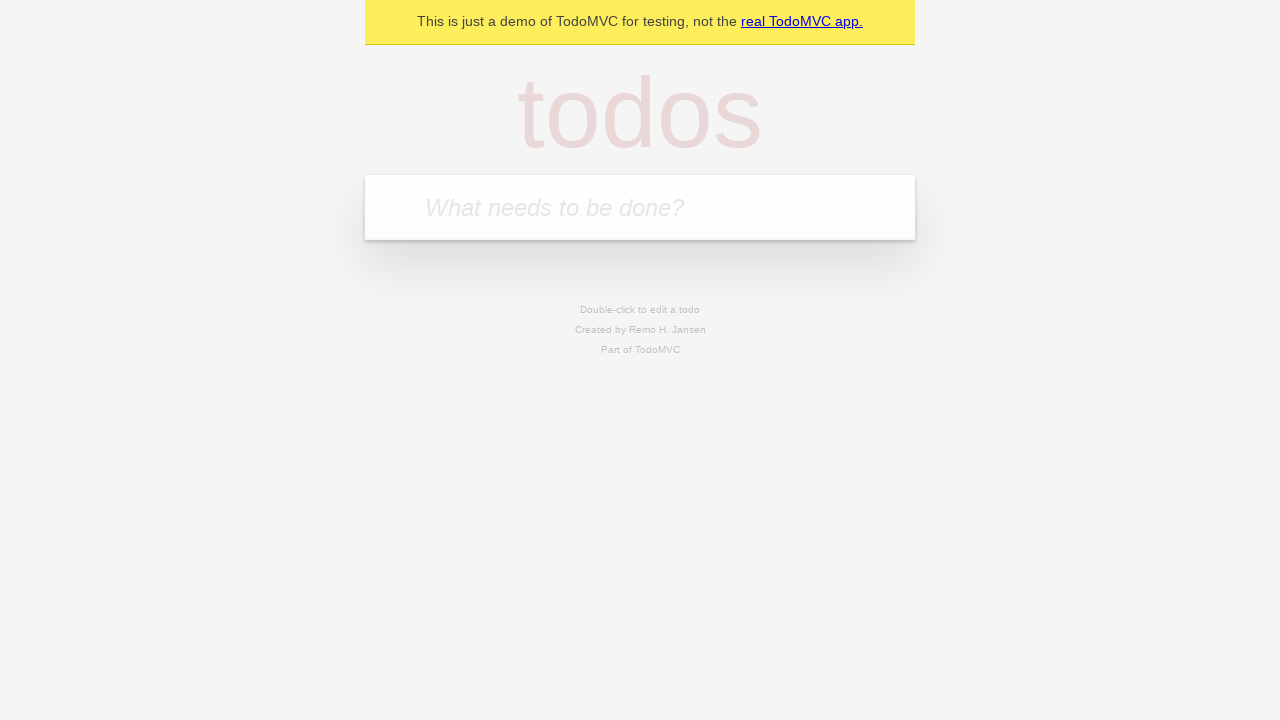

Filled new todo field with 'buy some cheese' on .new-todo
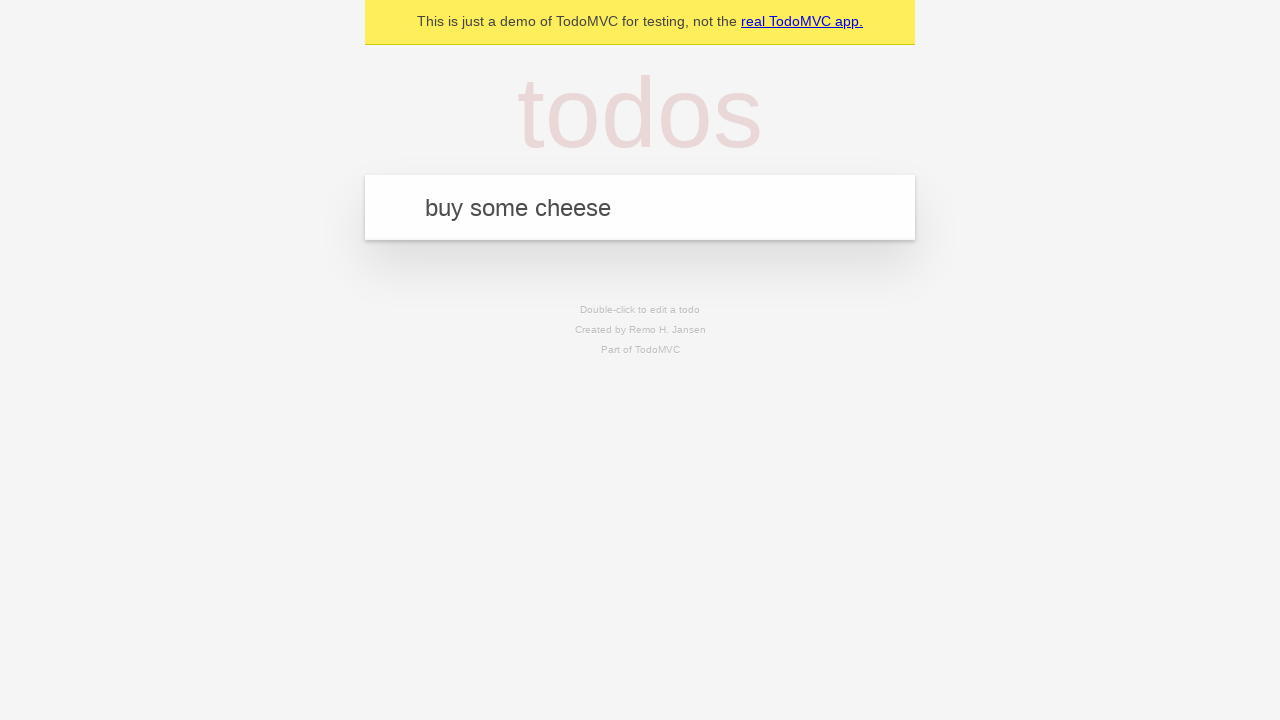

Pressed Enter to add 'buy some cheese' todo on .new-todo
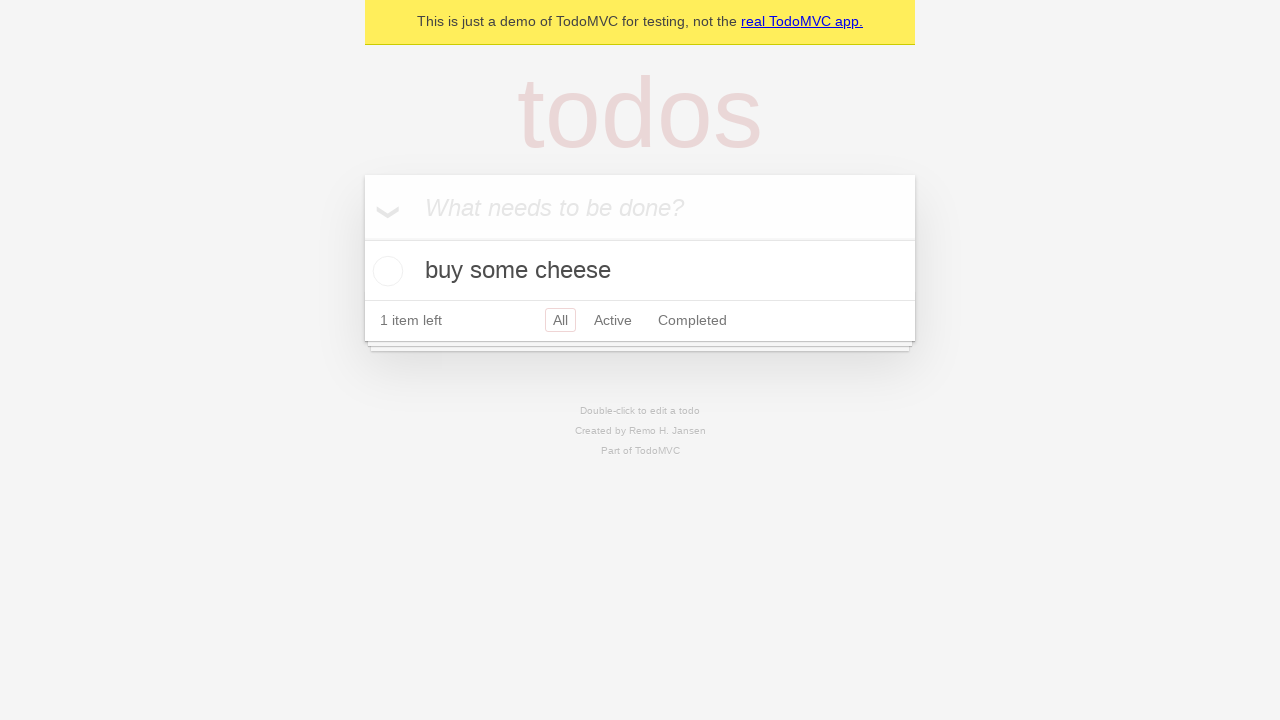

Filled new todo field with 'feed the cat' on .new-todo
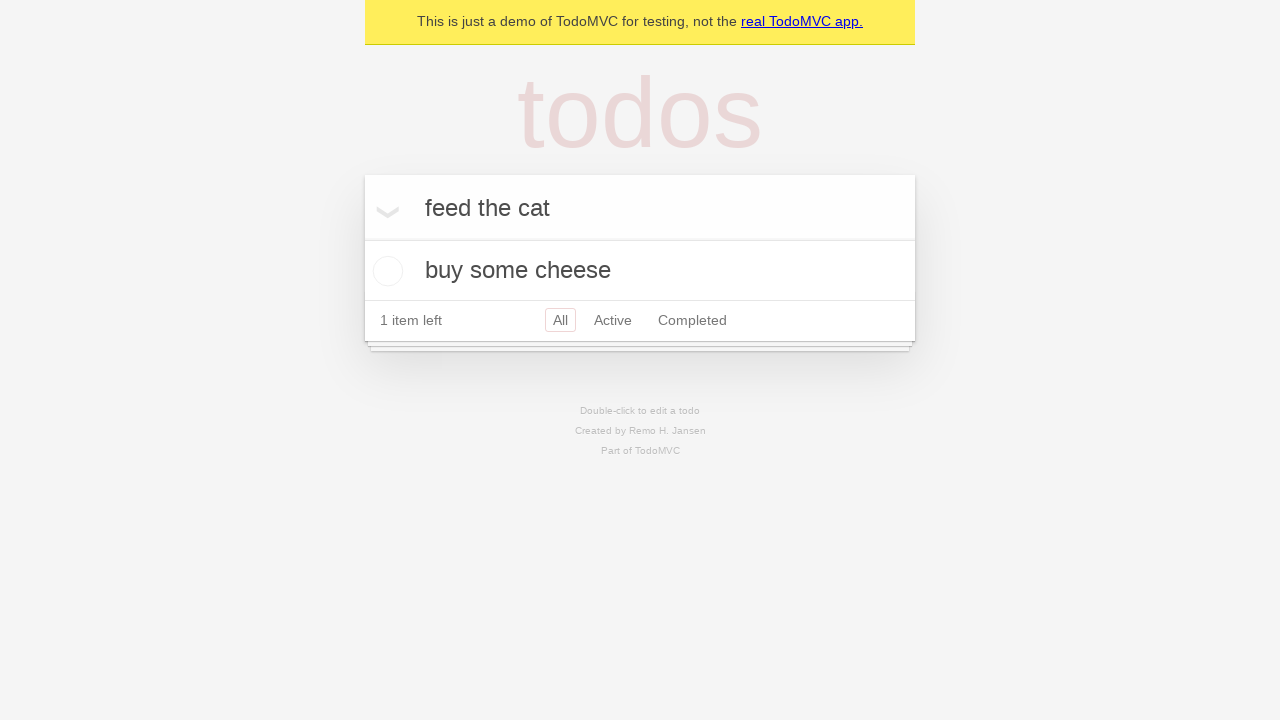

Pressed Enter to add 'feed the cat' todo on .new-todo
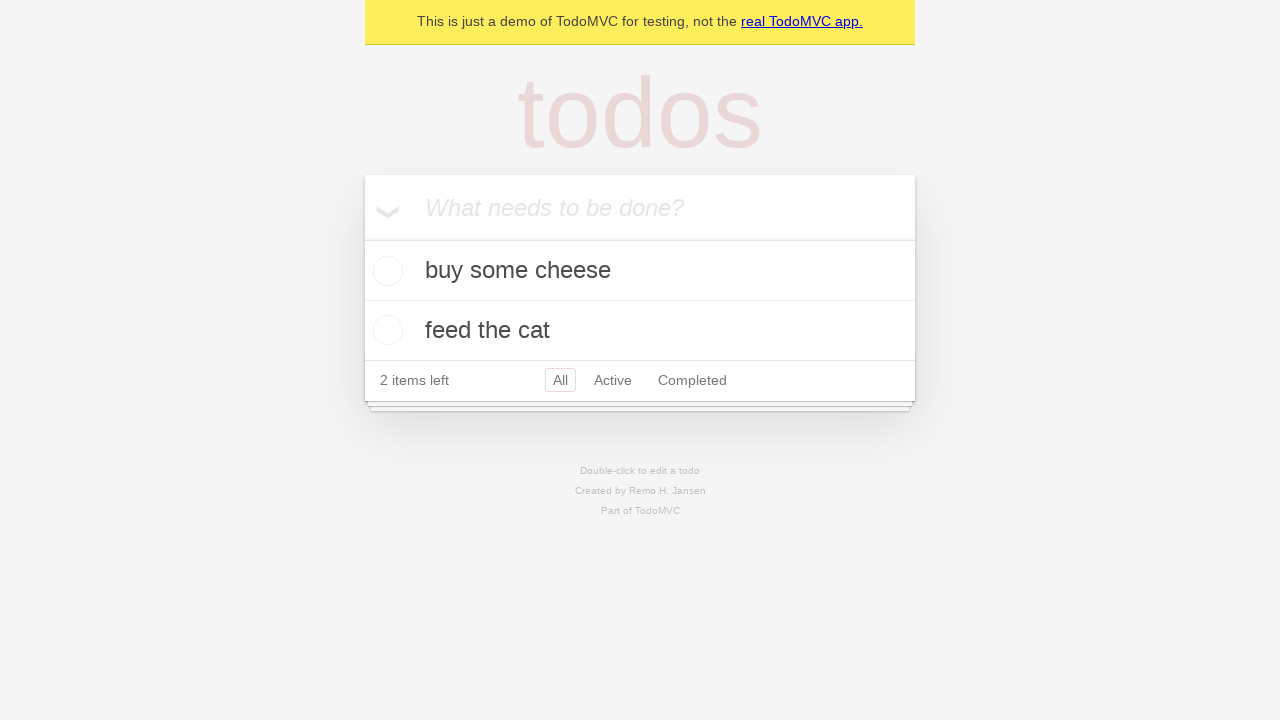

Filled new todo field with 'book a doctors appointment' on .new-todo
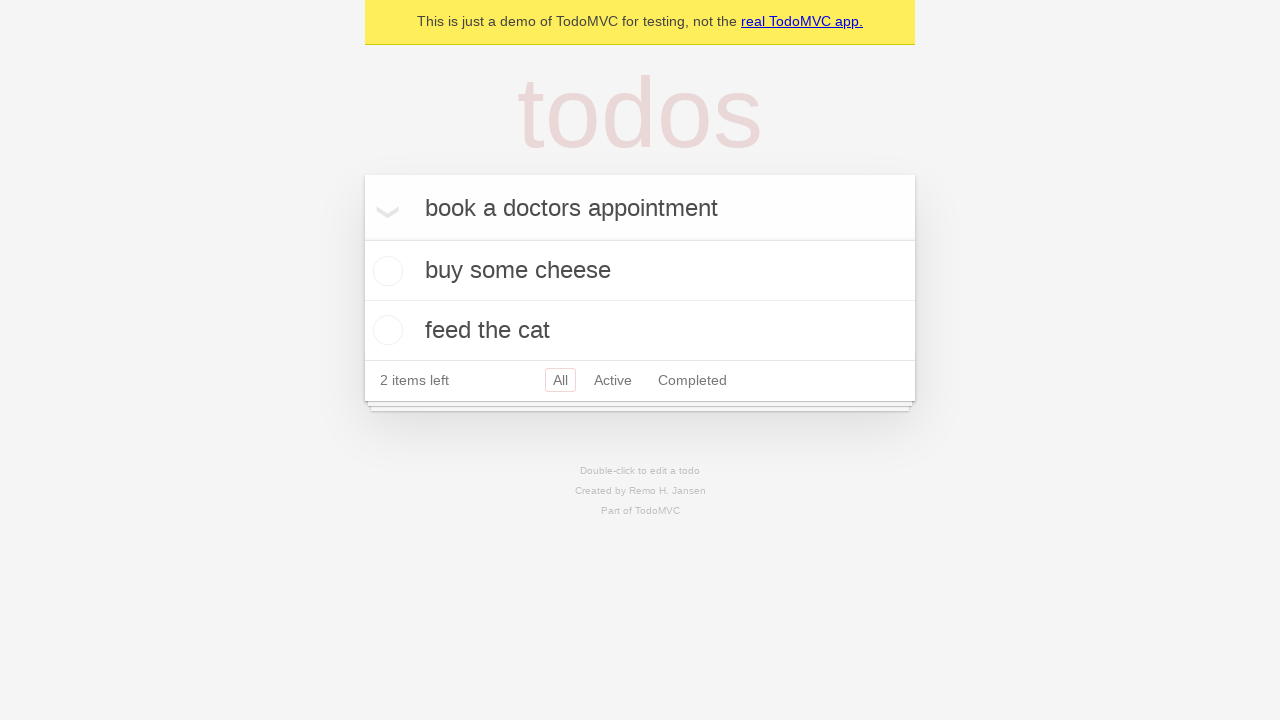

Pressed Enter to add 'book a doctors appointment' todo on .new-todo
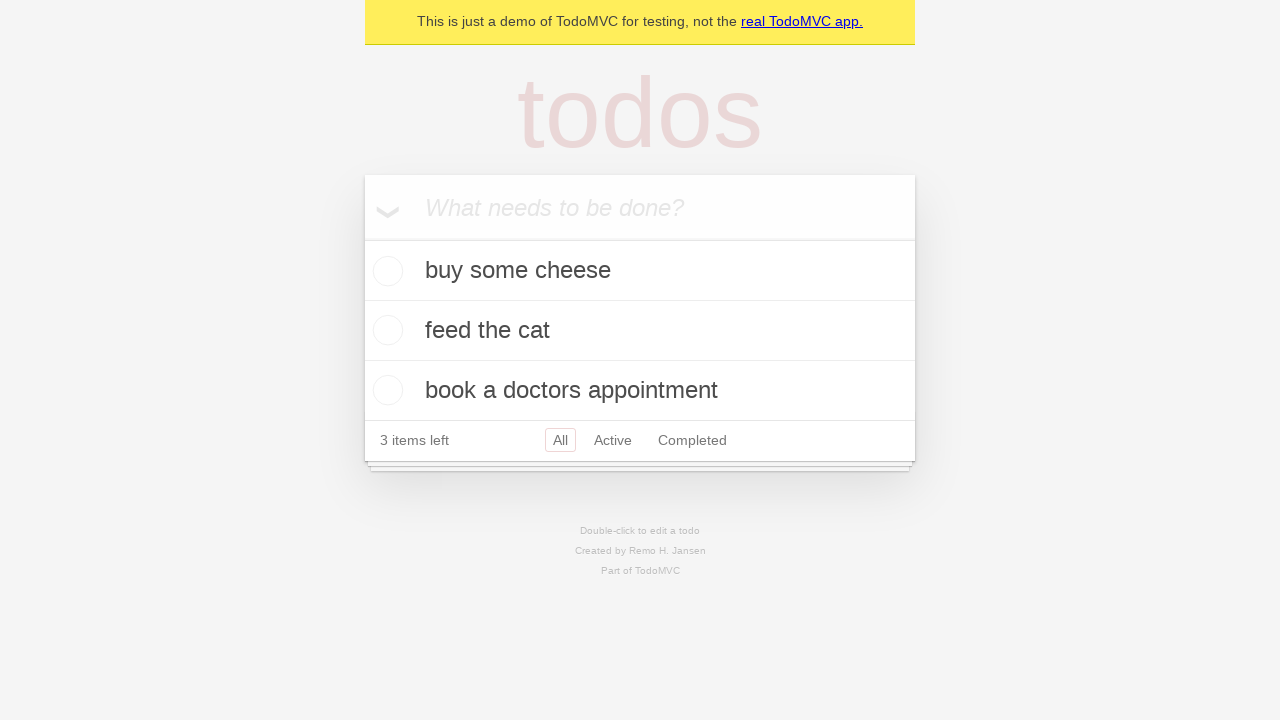

Clicked Active filter at (613, 440) on .filters >> text=Active
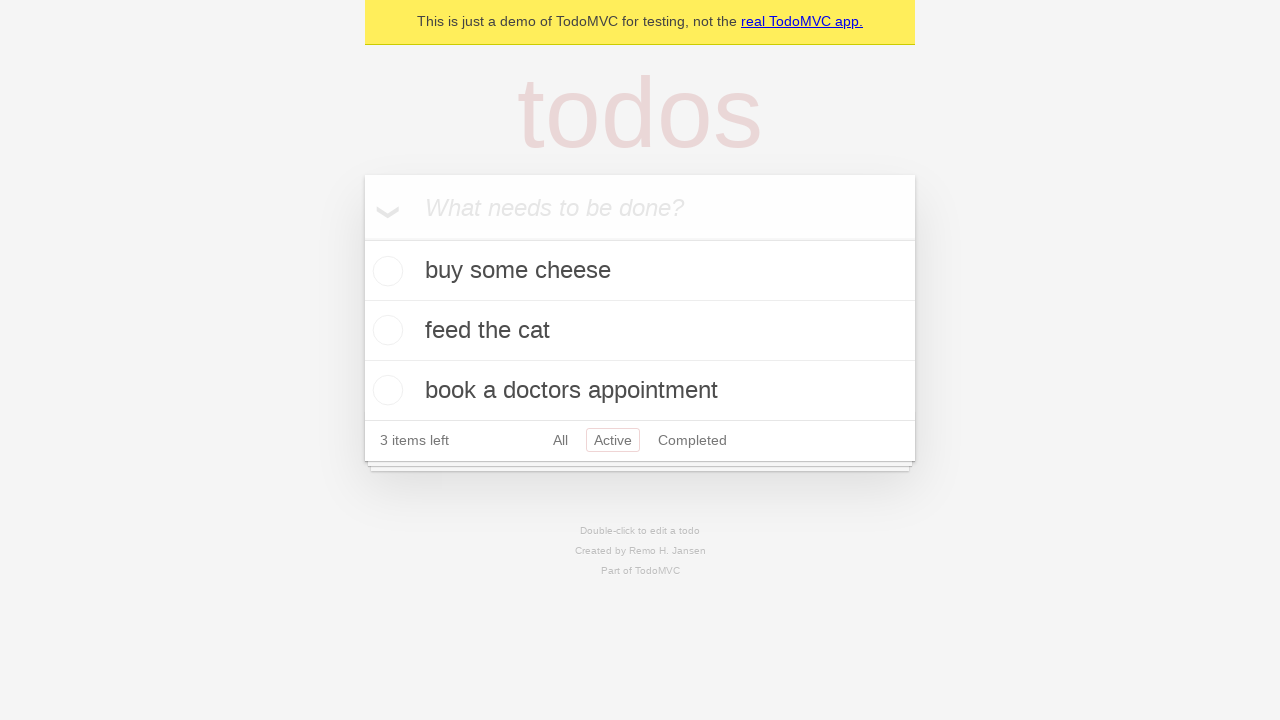

Clicked Completed filter to verify it is highlighted as currently applied at (692, 440) on .filters >> text=Completed
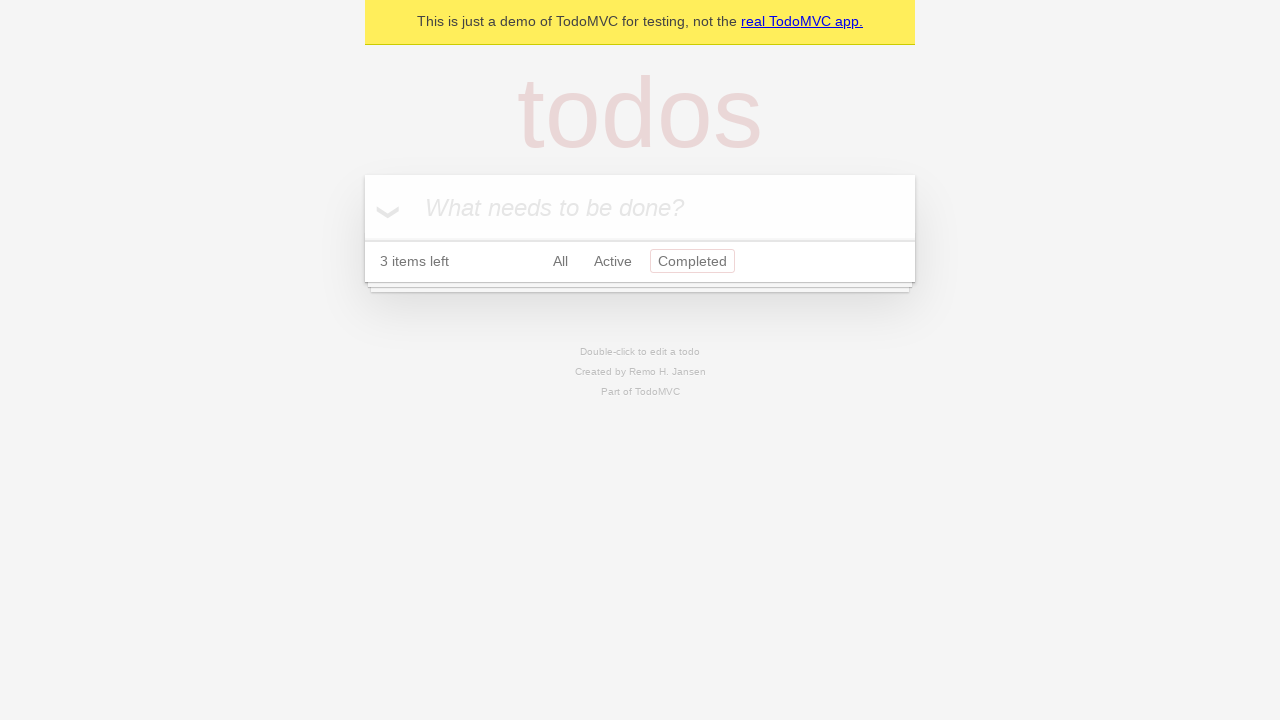

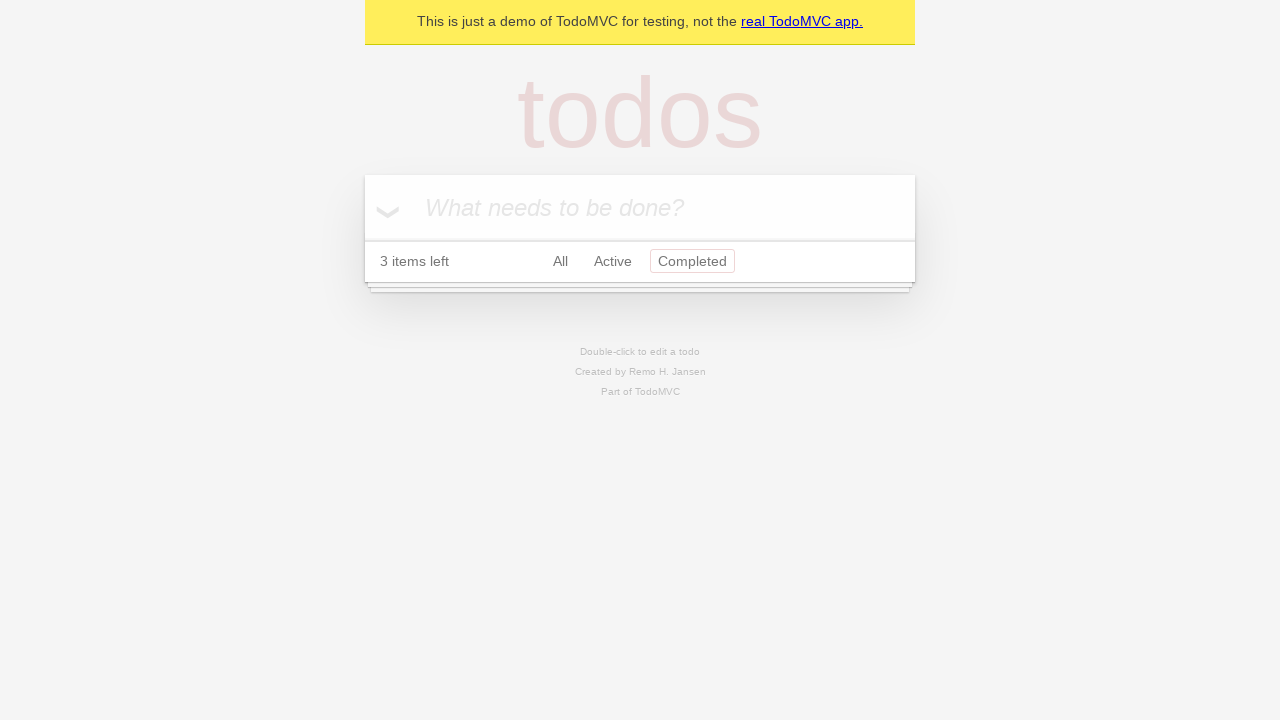